Tests navigation to the "Fantasy" category by clicking the category link and verifying the URL contains the expected path

Starting URL: https://danube-webshop.herokuapp.com/

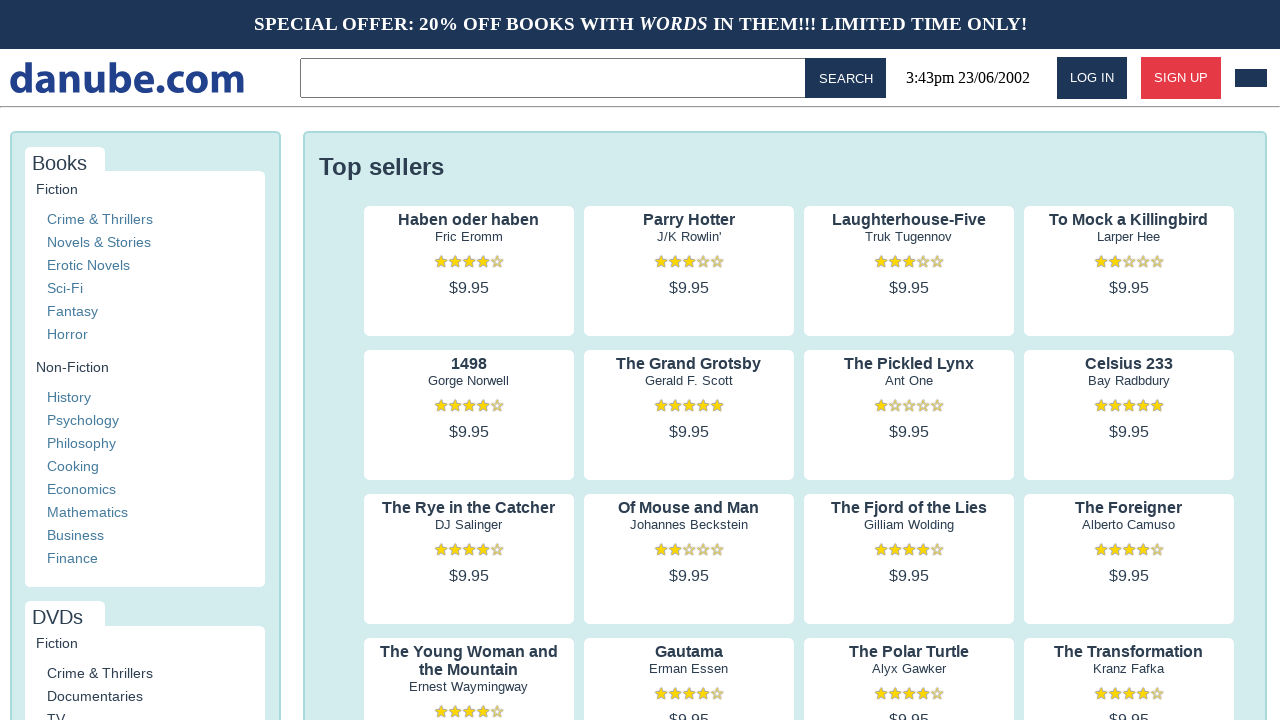

Clicked on 'Fantasy' category link at (72, 311) on a:has-text('Fantasy')
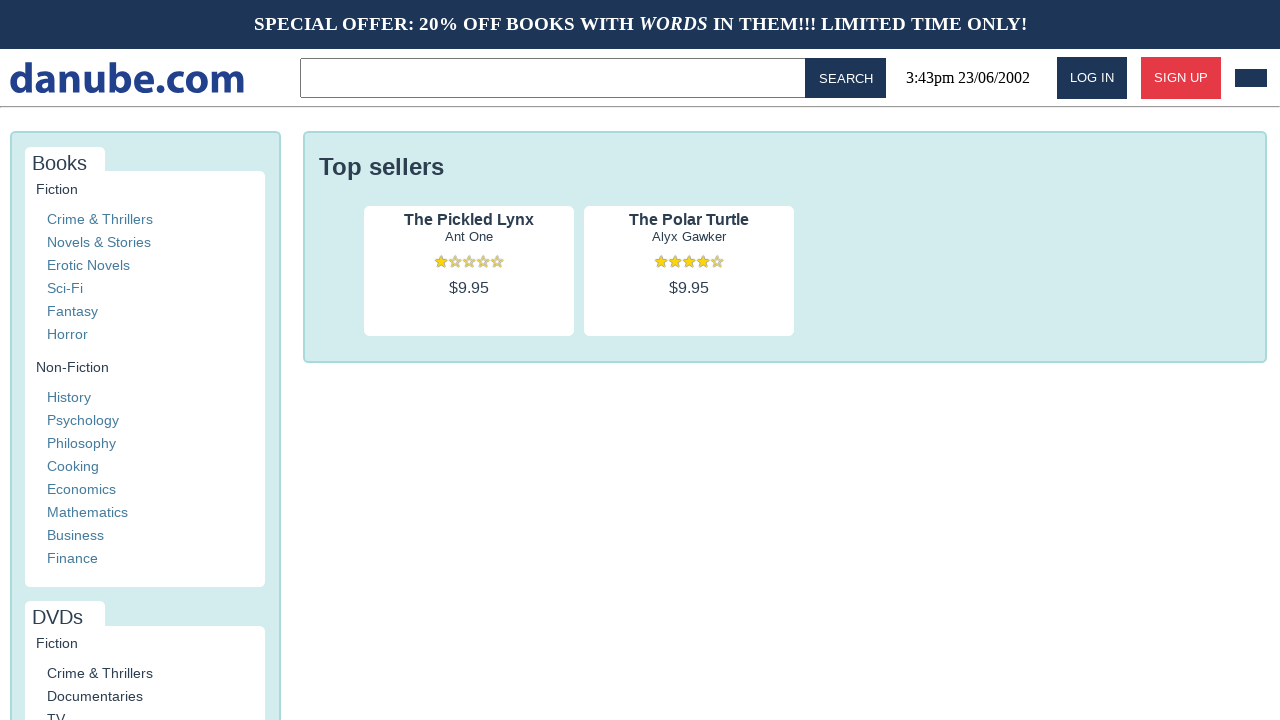

Waited for page to load after navigating to Fantasy category
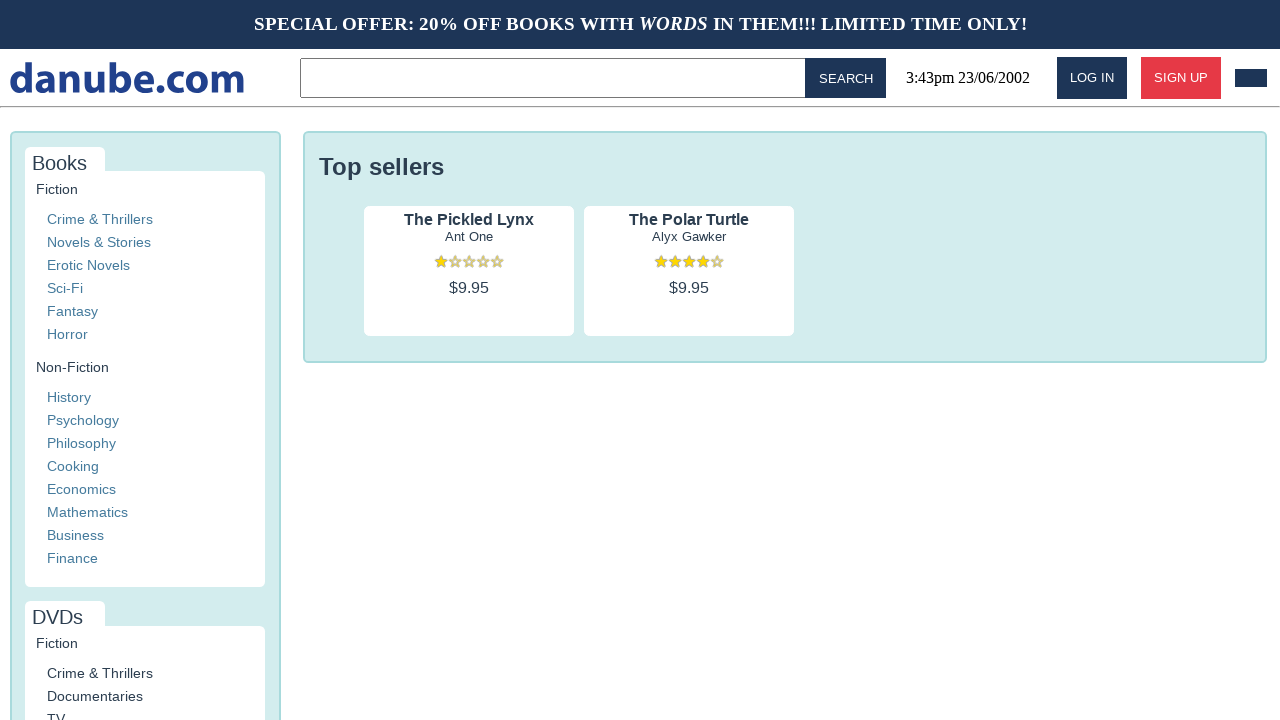

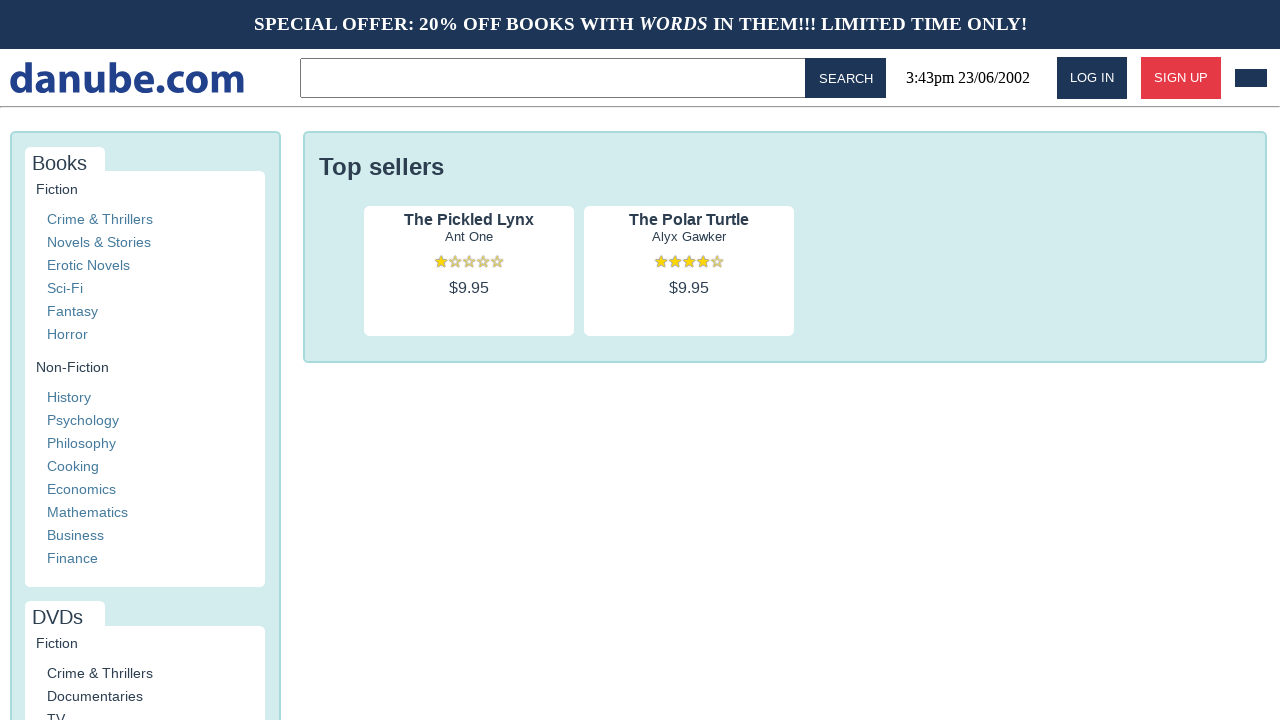